Tests page scrolling functionality using JavaScript scroll and keyboard shortcuts

Starting URL: https://testproject.io/?utm_medium=forum&utm_campaign=Ripon-Wasim-all&utm_source=forums

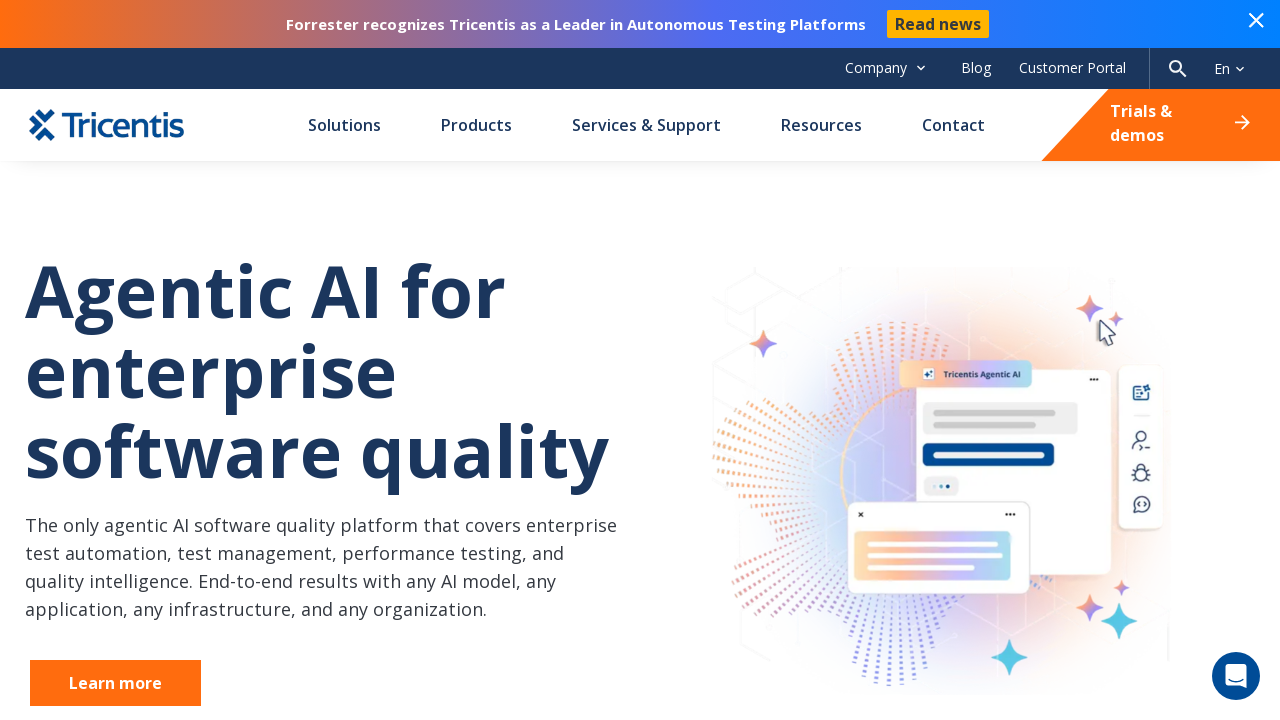

Scrolled down the page by 1000 pixels using JavaScript
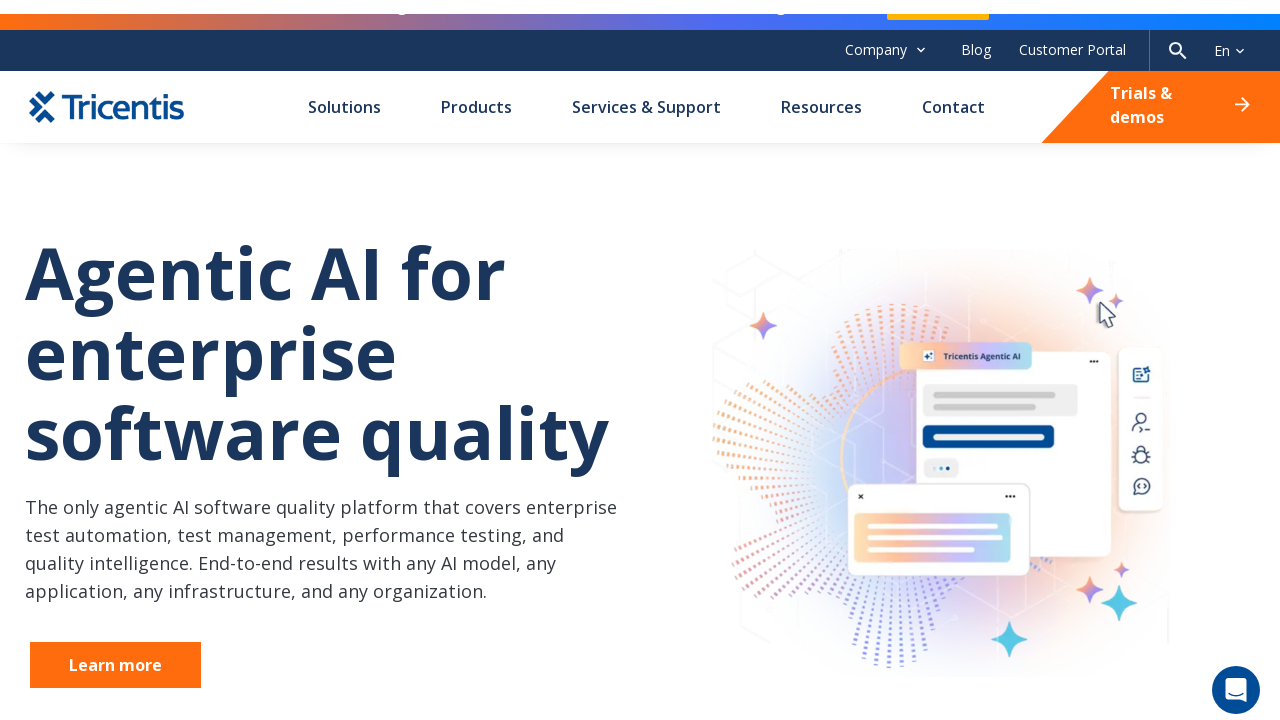

Pressed Control+End to scroll to bottom of page
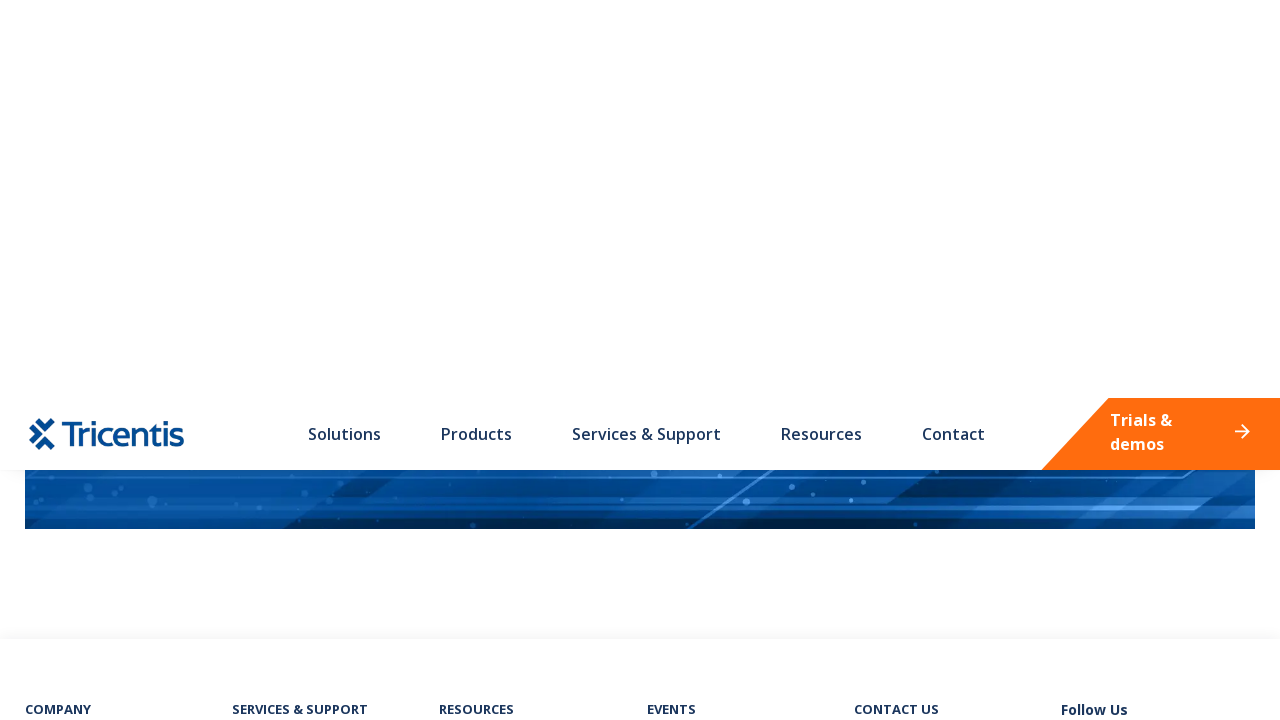

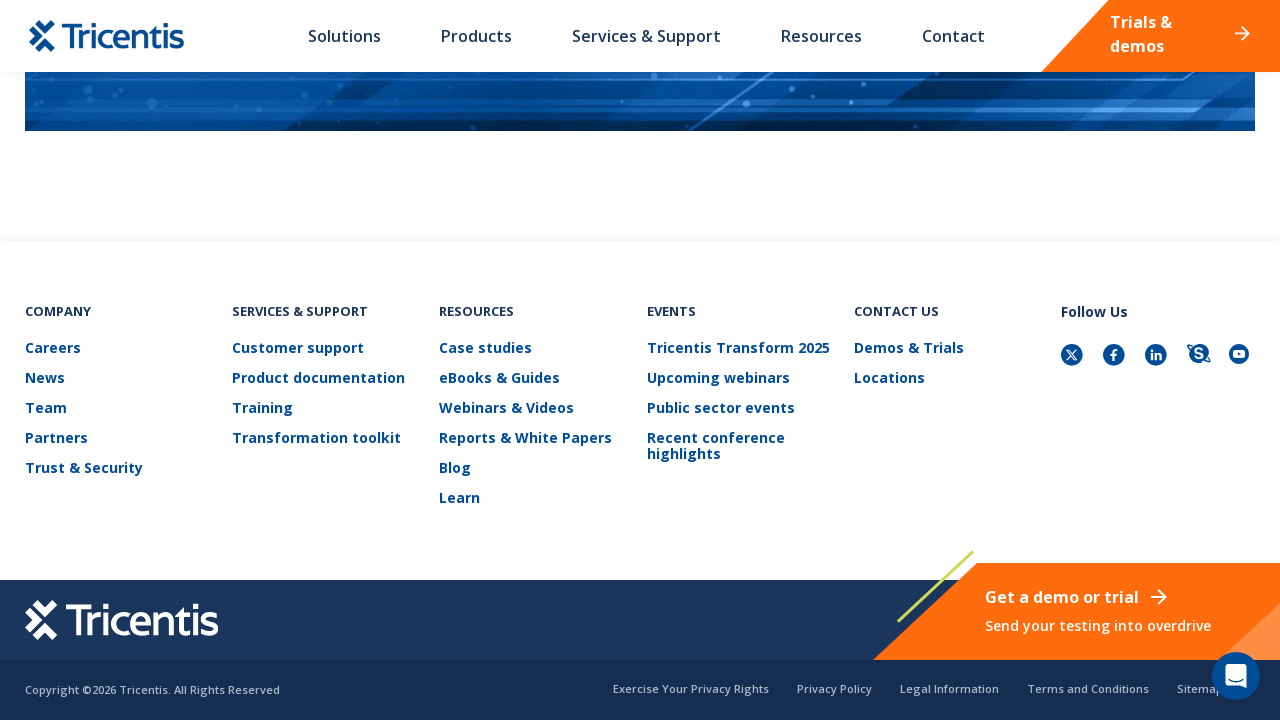